Launches Aspire Systems homepage and verifies the page loads successfully by checking the title

Starting URL: http://aspiresys.com

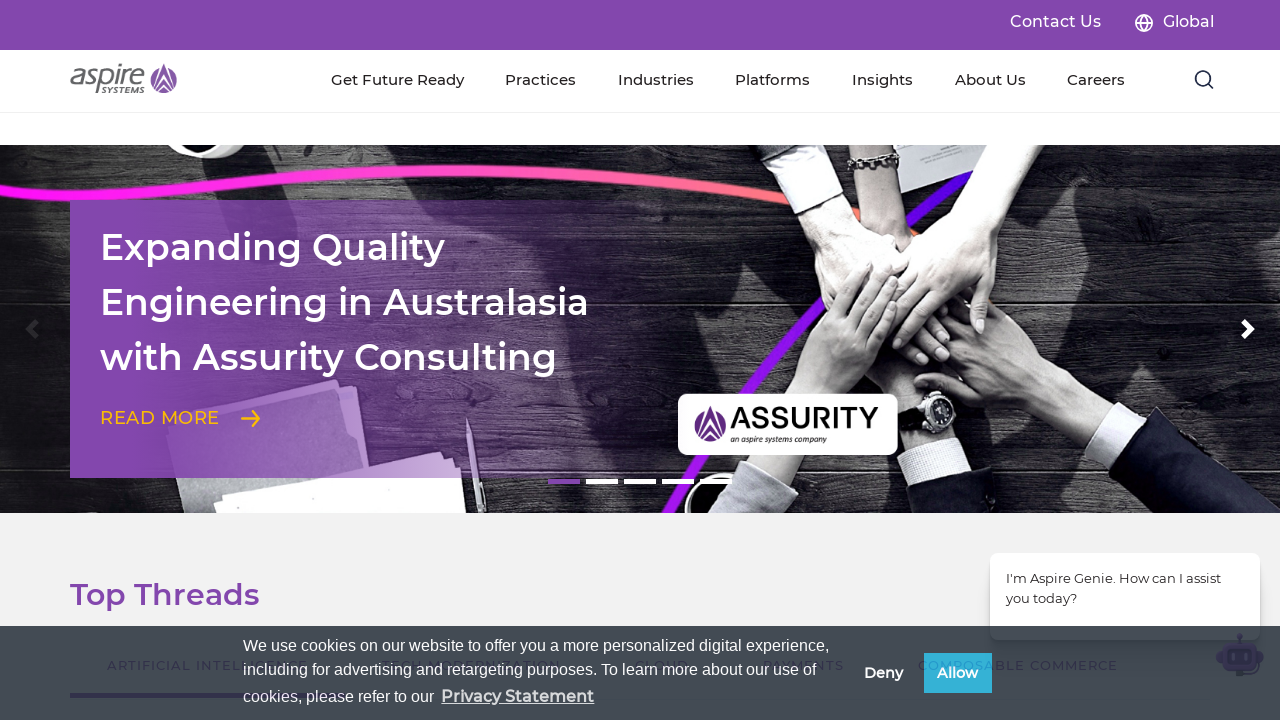

Navigated to Aspire Systems homepage at http://aspiresys.com
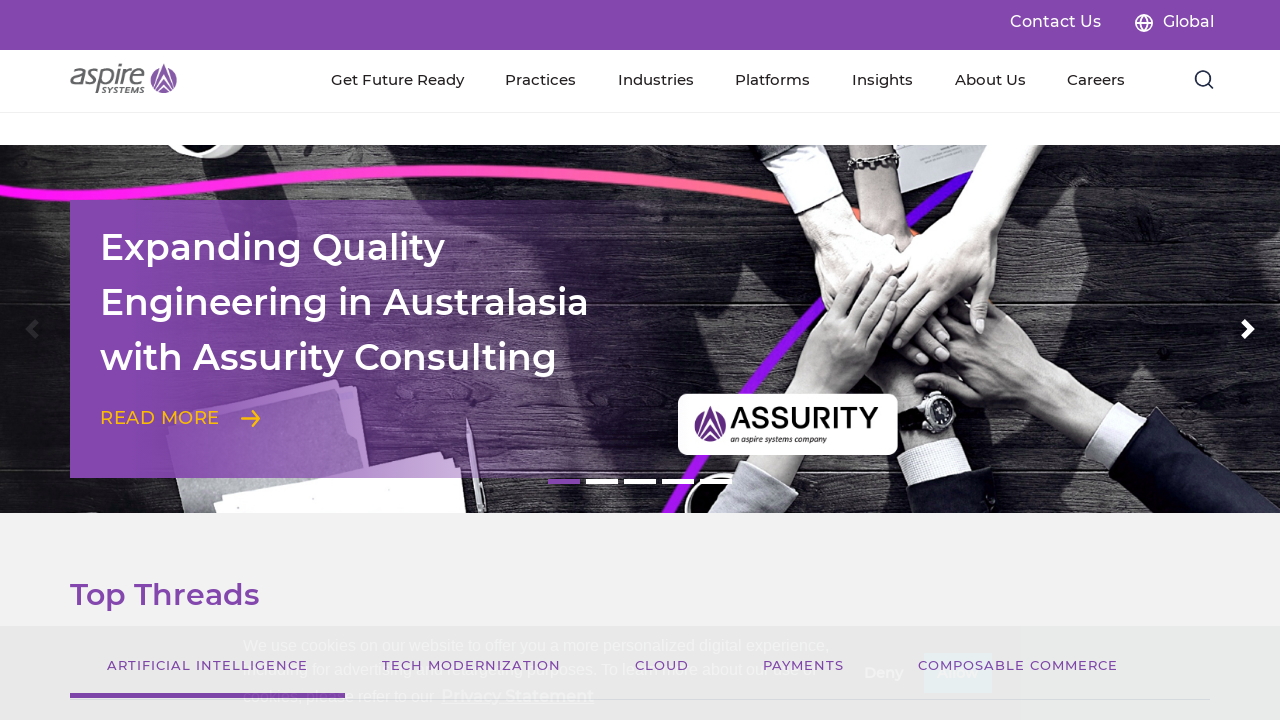

Page DOM content loaded
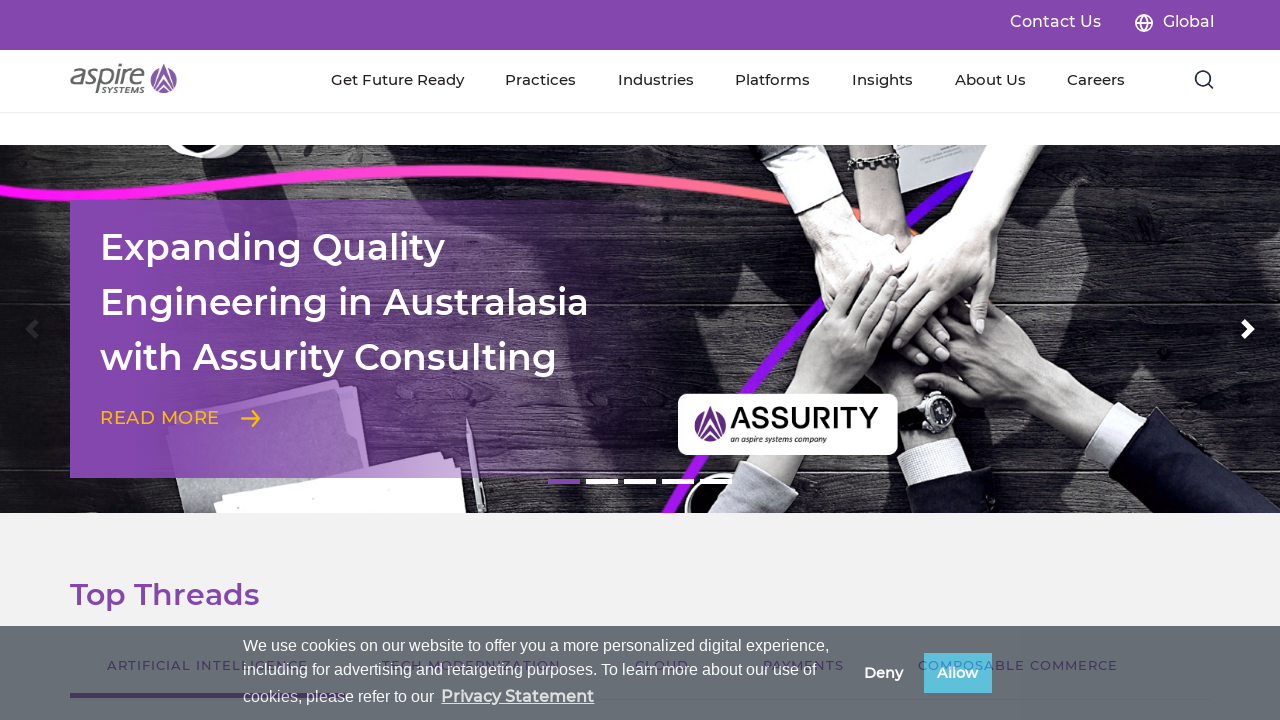

Retrieved page title: 'Aspire Systems | IT Services & Consulting for Digital Transformation'
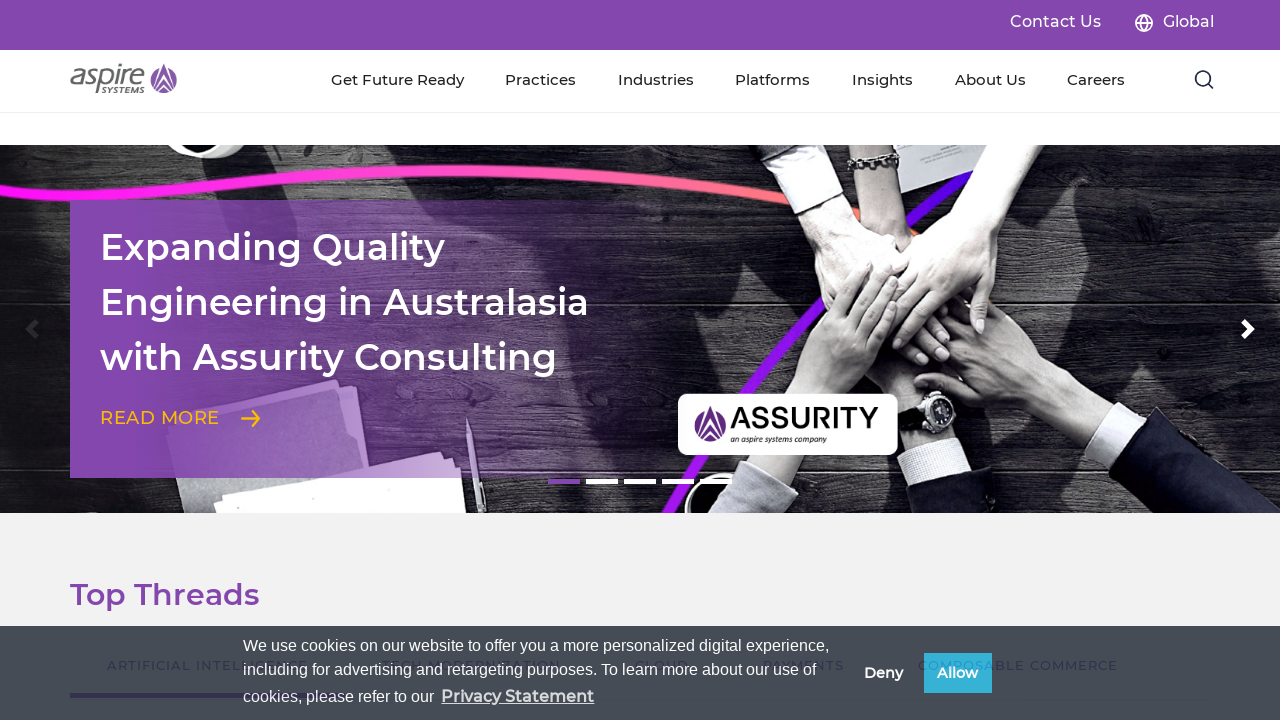

Verified page title is accessible and not empty
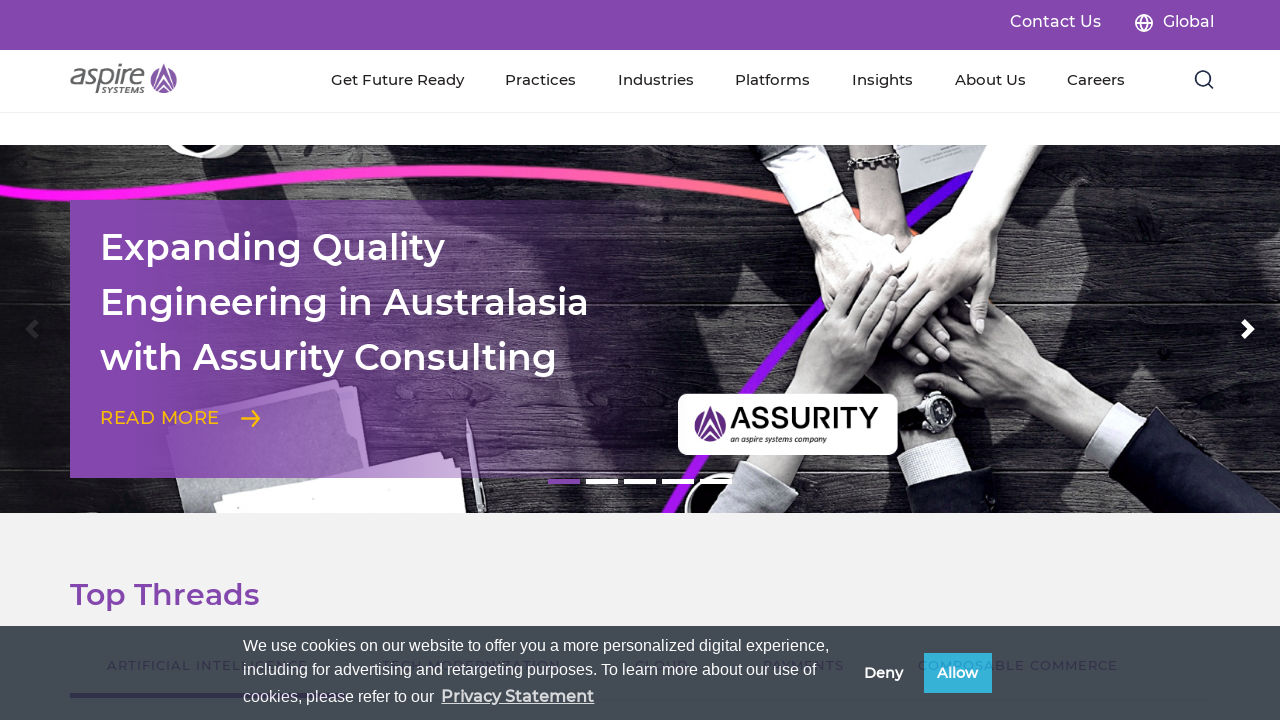

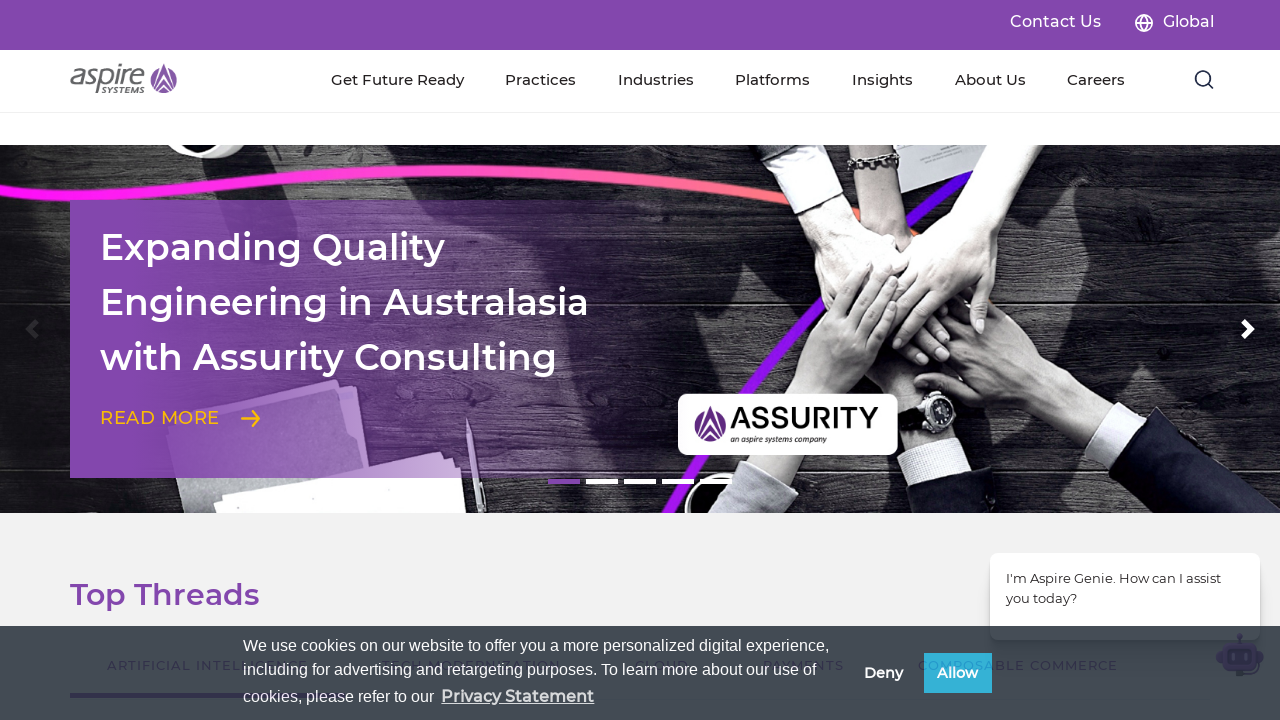